Verifies the kids increment button increases the number of children

Starting URL: https://ancabota09.wixsite.com/intern

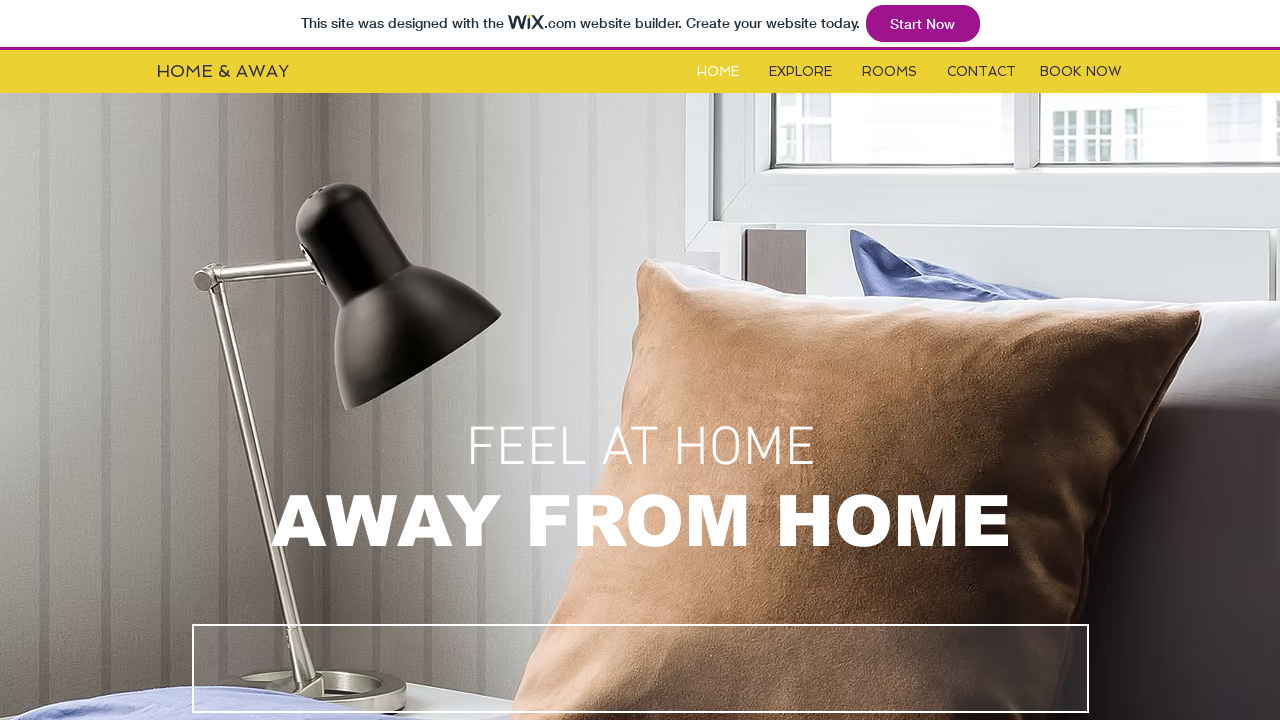

Clicked rooms button at (890, 72) on #i6kl732v2label
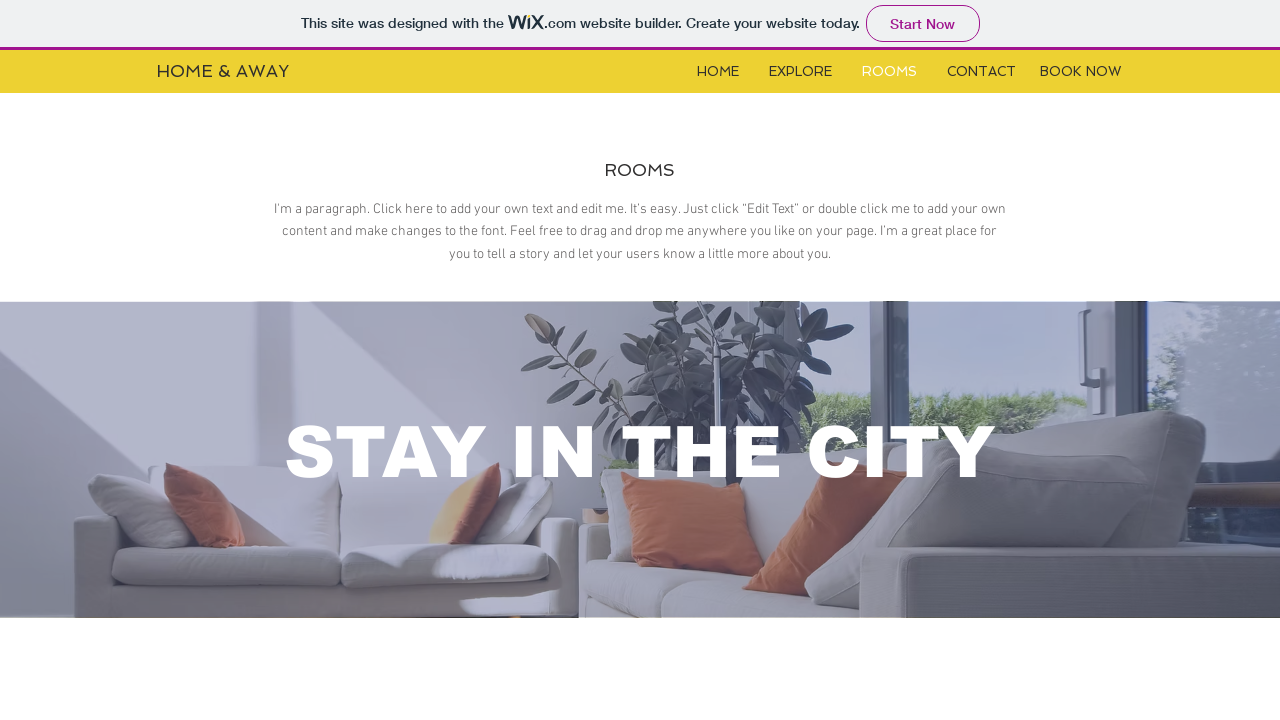

Waited for iframe to load
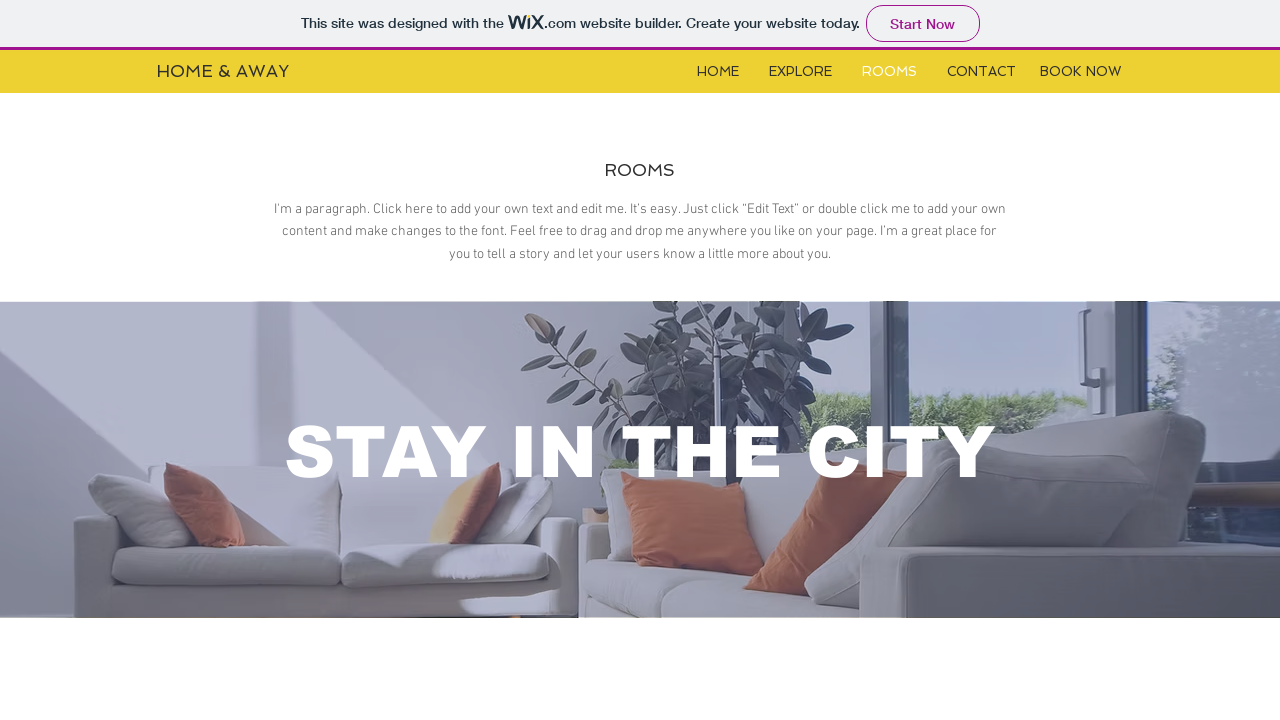

Located iframe element
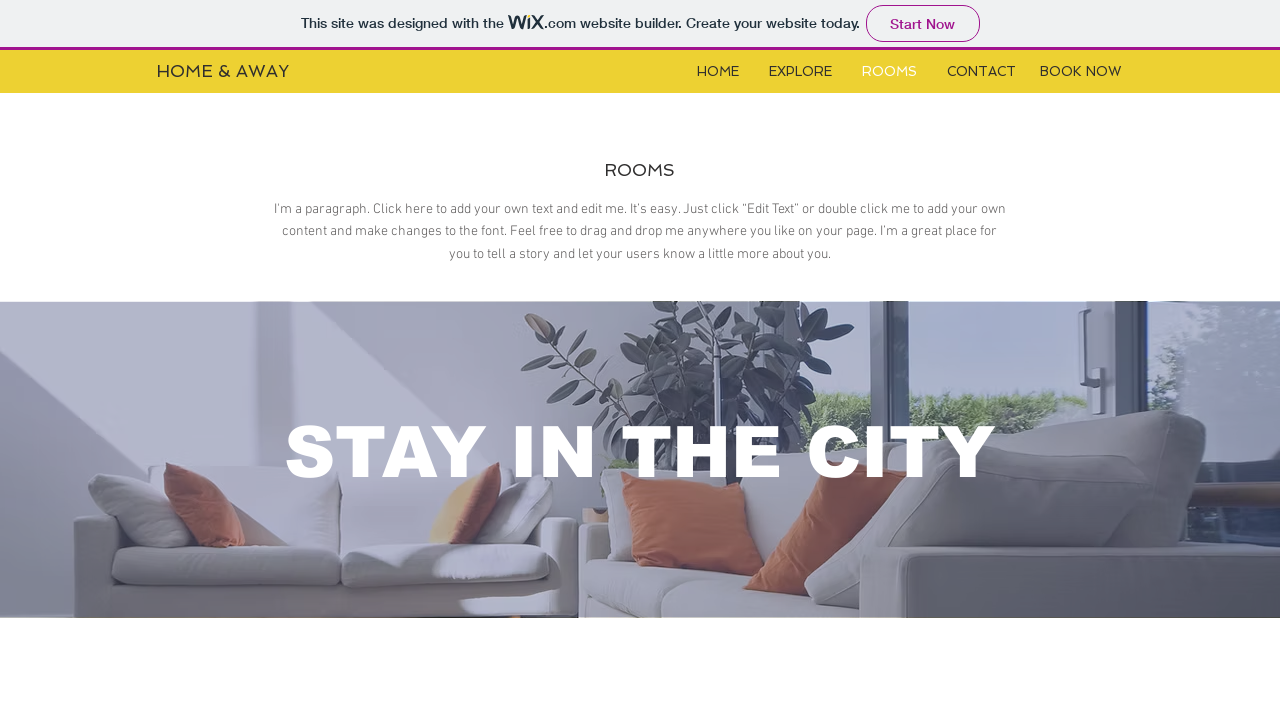

Located kids increment button
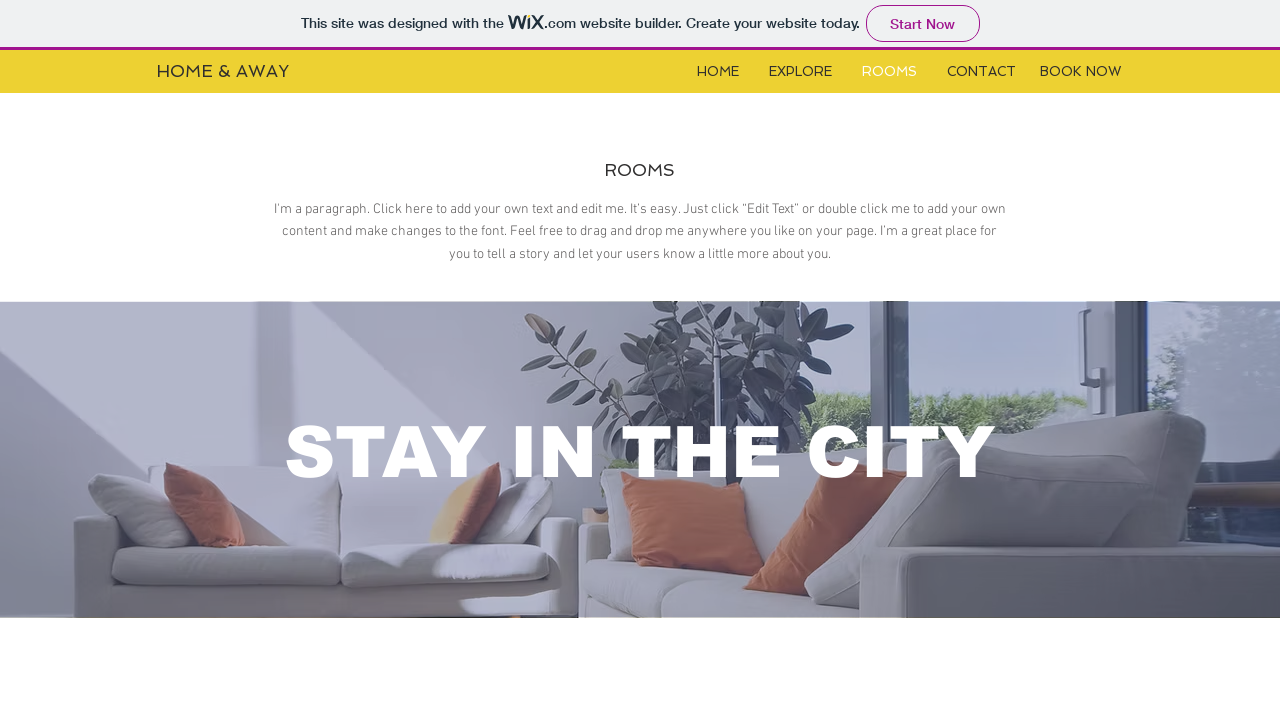

Kids increment button became available
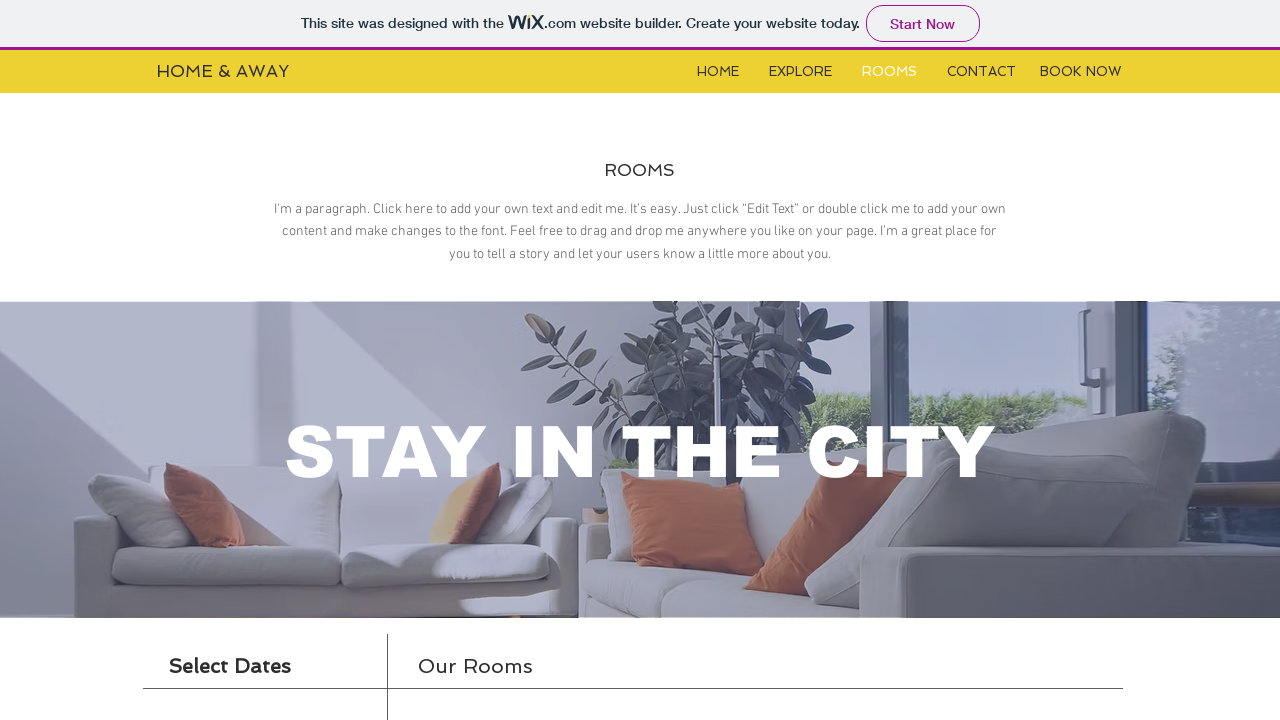

Clicked kids increment button to increase number of children at (351, 361) on xpath=//*[@id='i6klgqap_0']/iframe >> internal:control=enter-frame >> xpath=//*[
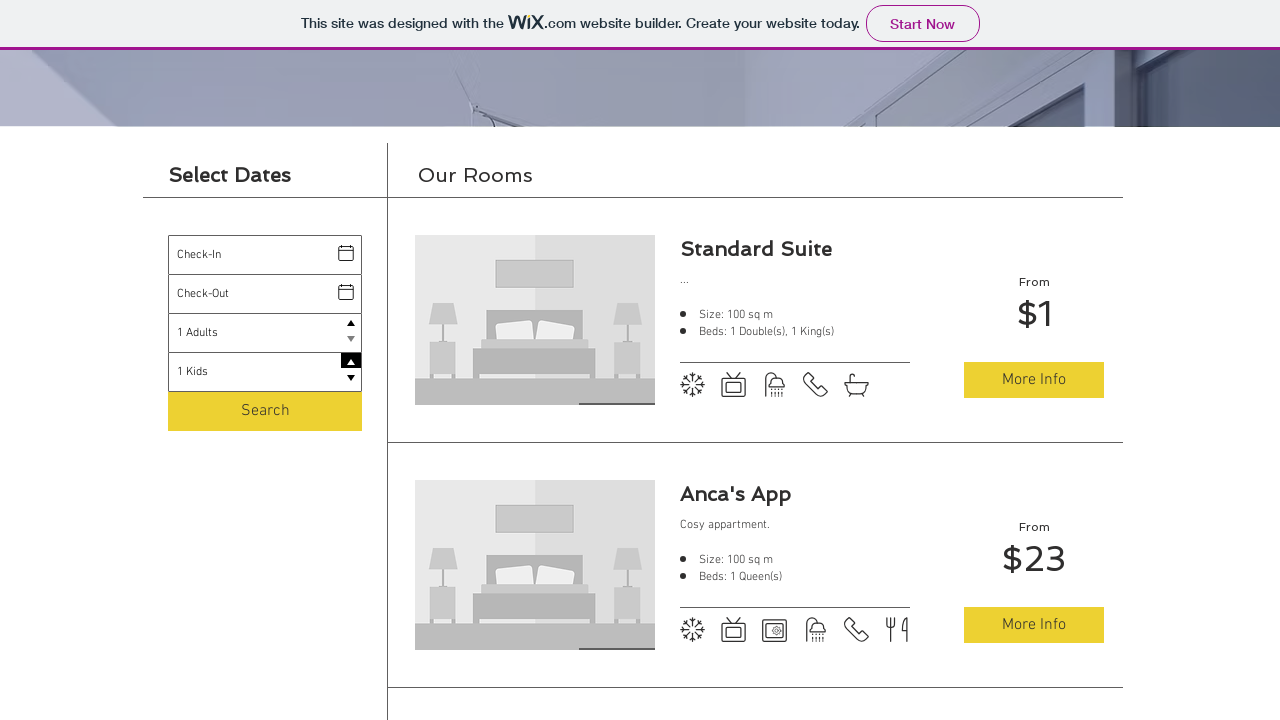

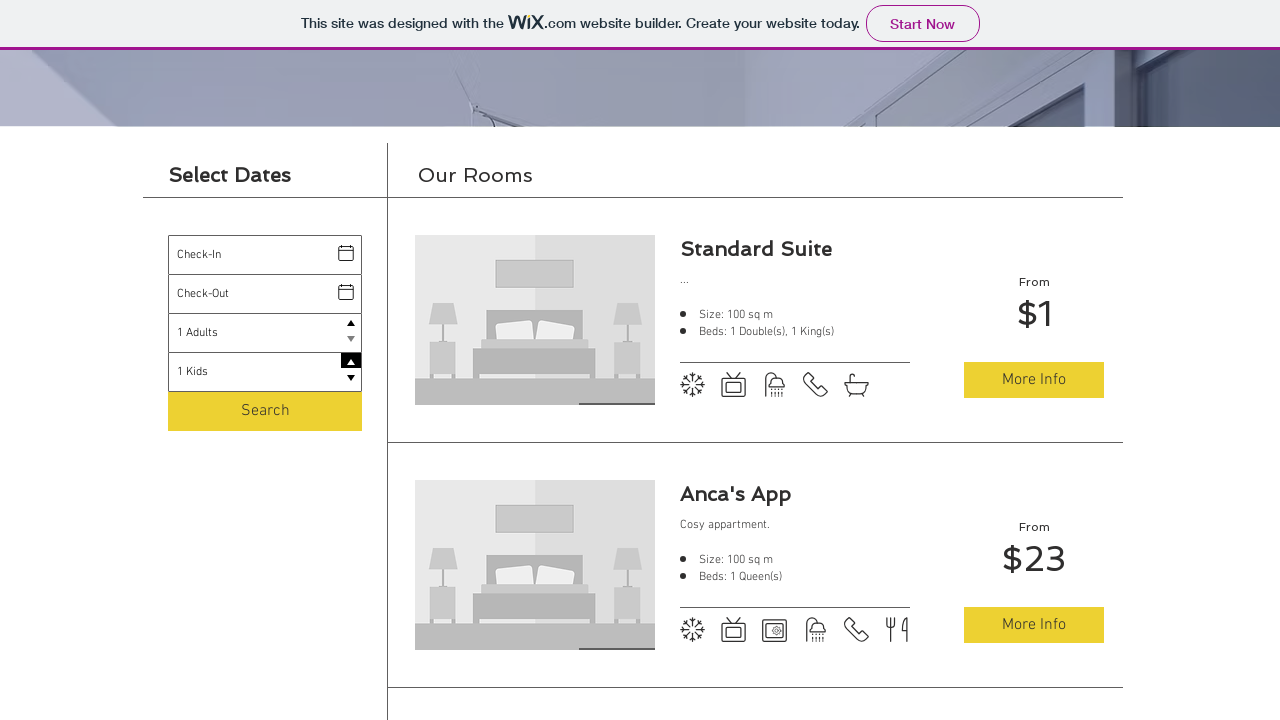